Tests dynamic content loading by clicking a START button and waiting for hidden content to become visible using FluentWait

Starting URL: https://the-internet.herokuapp.com/dynamic_loading/1

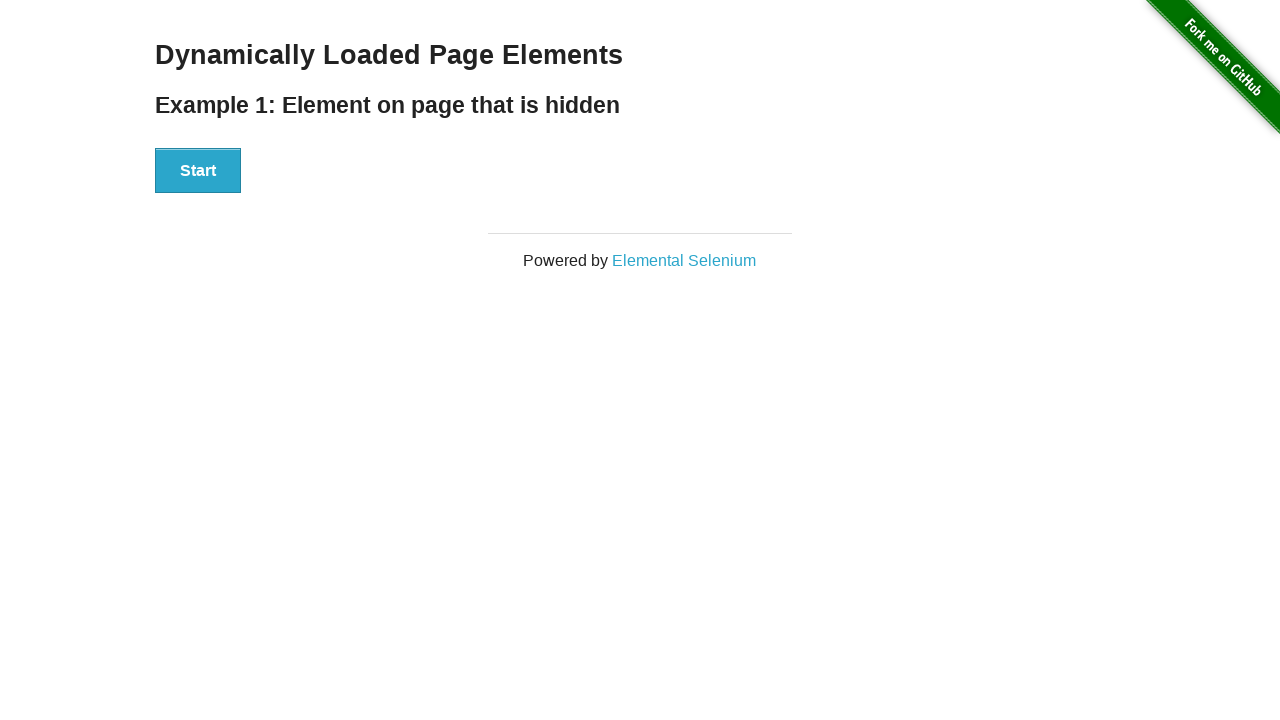

Clicked START button to trigger dynamic content loading at (198, 171) on [id='start'] button
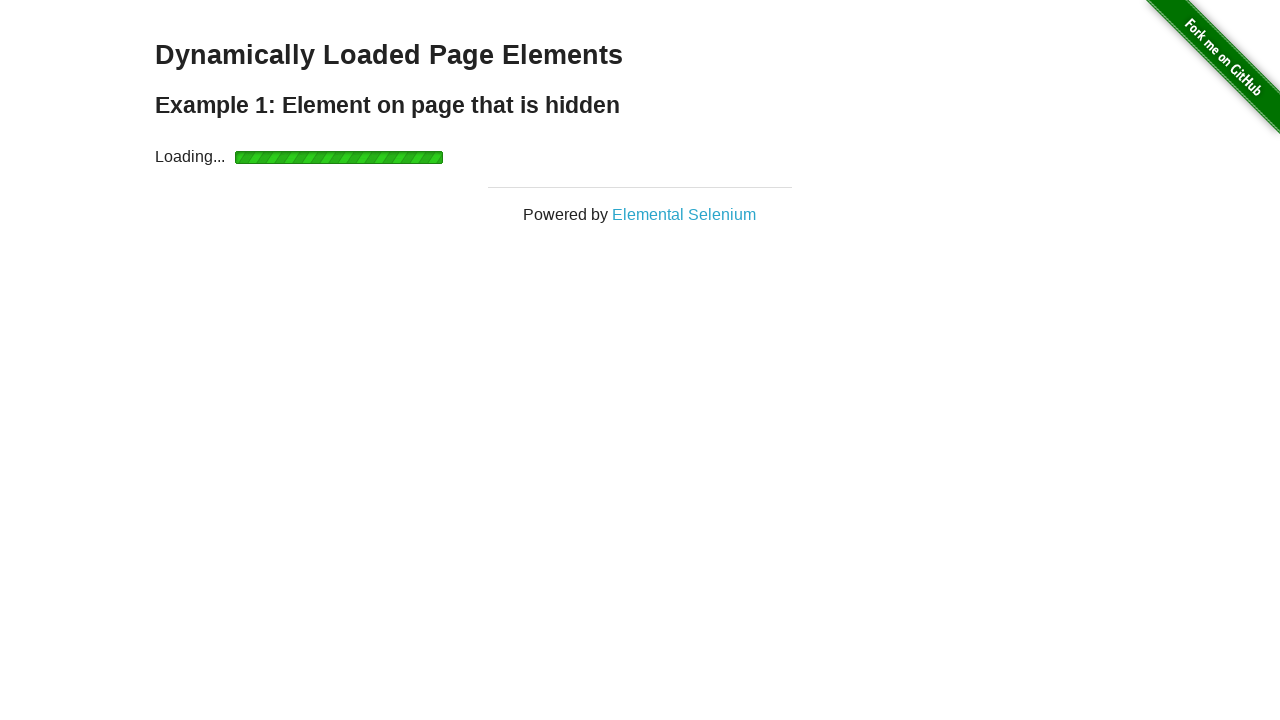

Waited for dynamically loaded content (h4 in finish section) to become visible
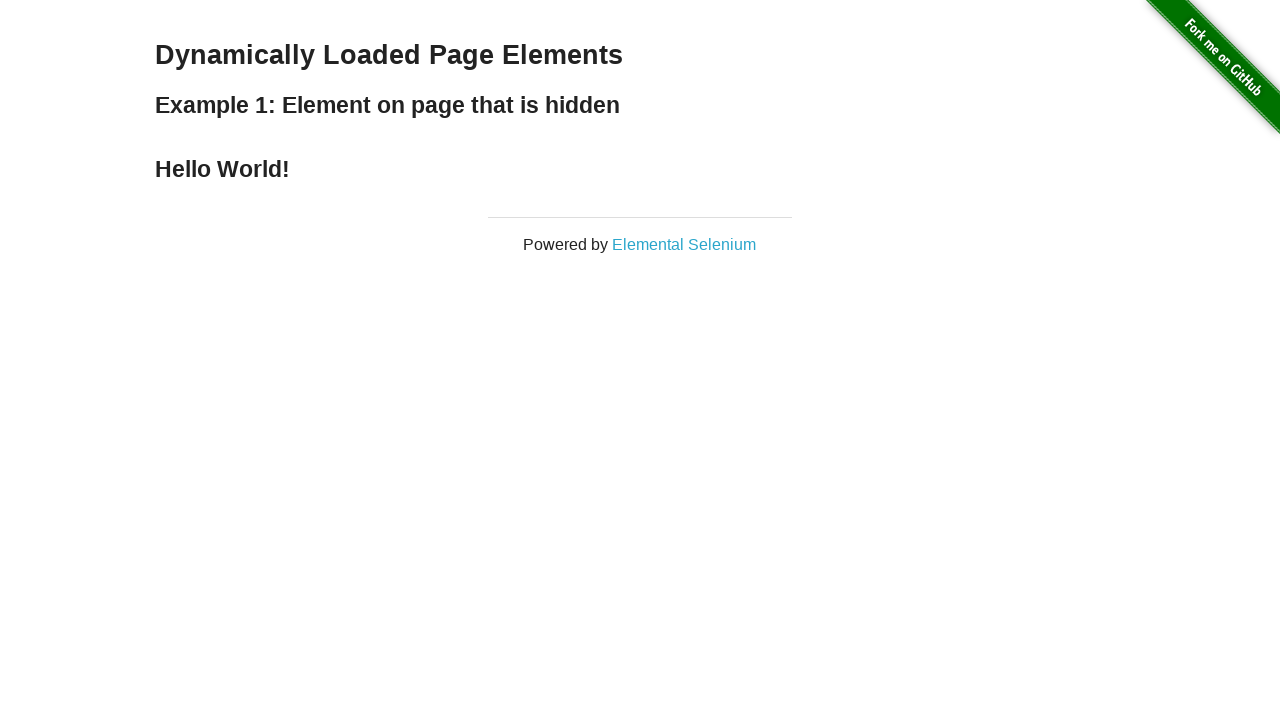

Verified that the dynamically loaded h4 element is visible
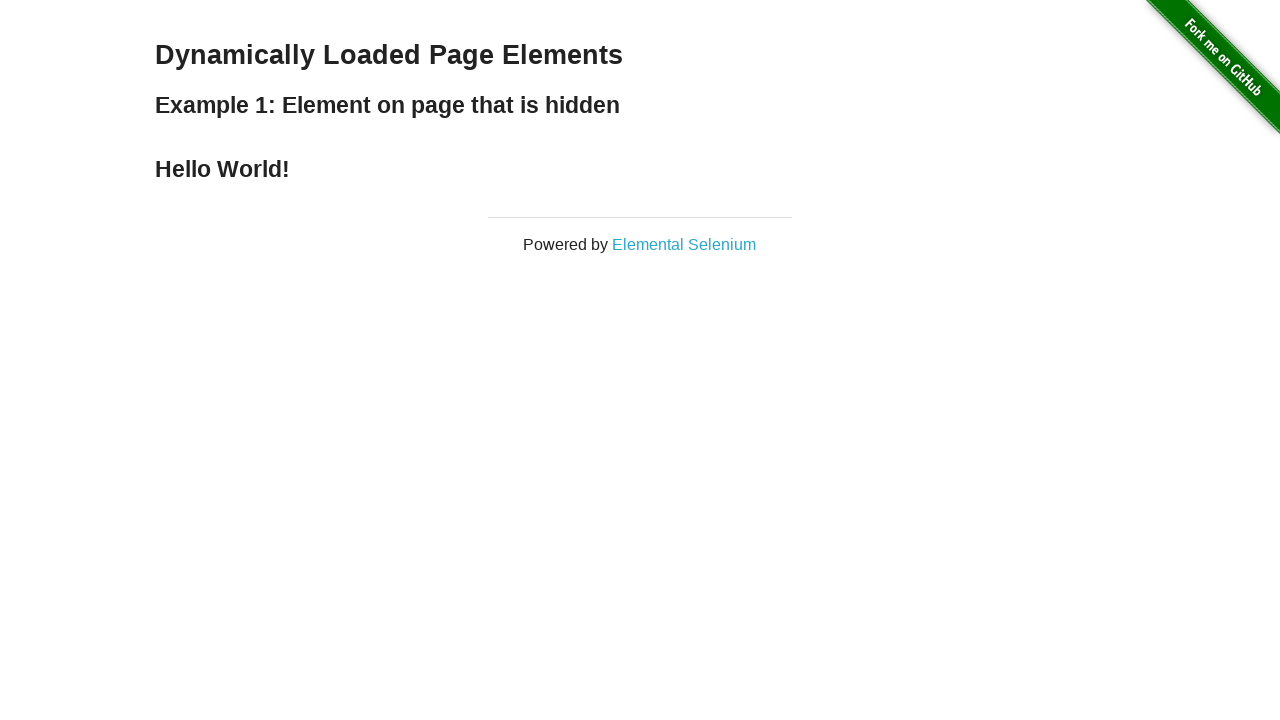

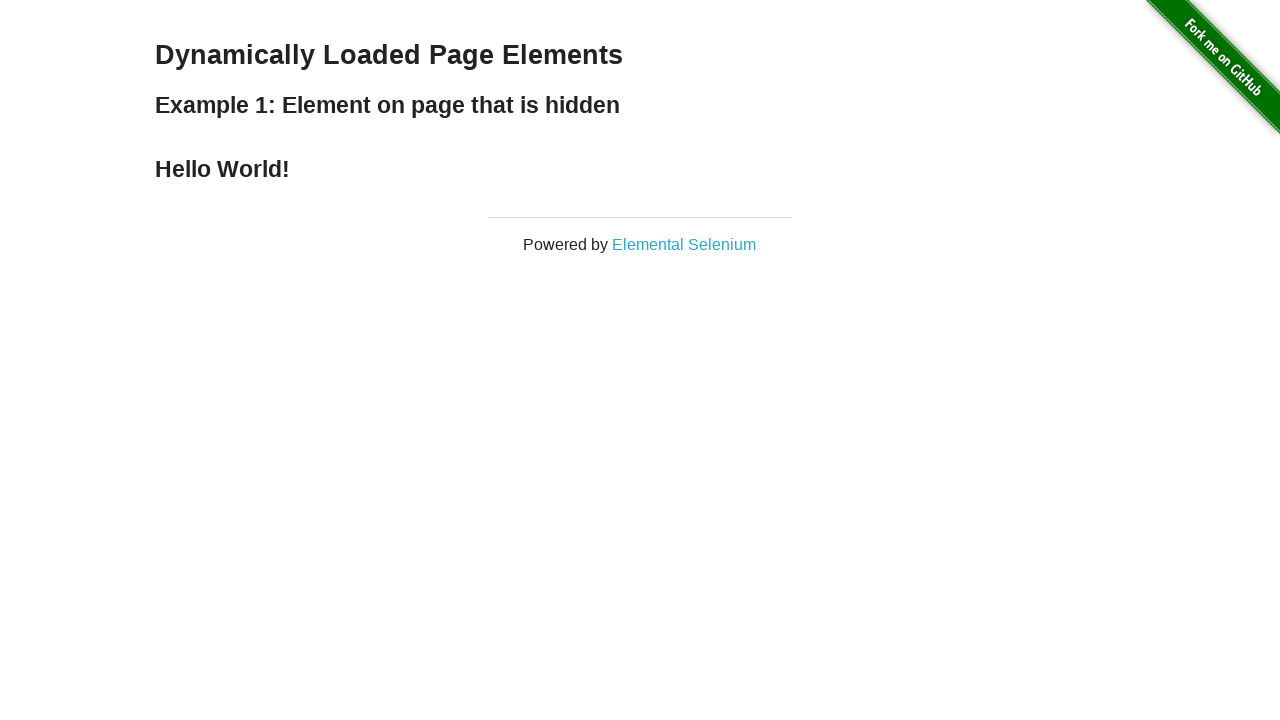